Tests the visibility of a show-hide textbox element on an automation practice page by checking if the element is displayed

Starting URL: https://rahulshettyacademy.com/AutomationPractice/

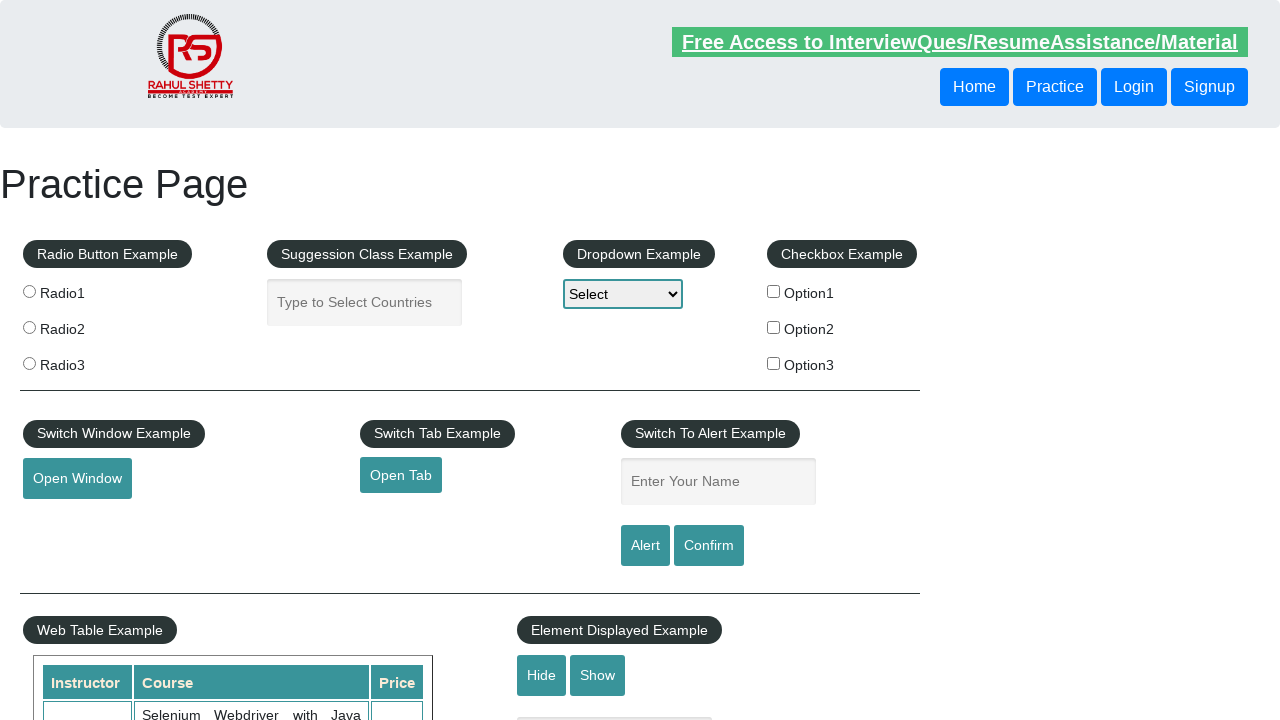

Waited 2 seconds for page to load
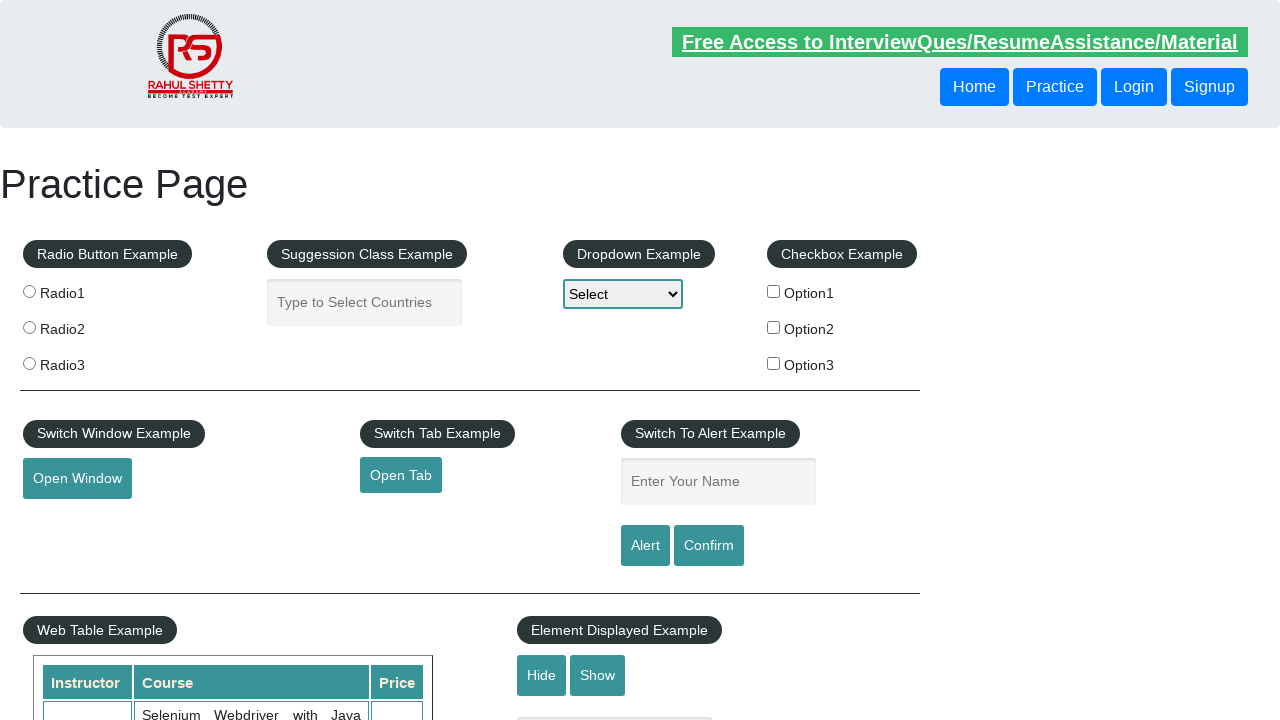

Located the show-hide textbox element
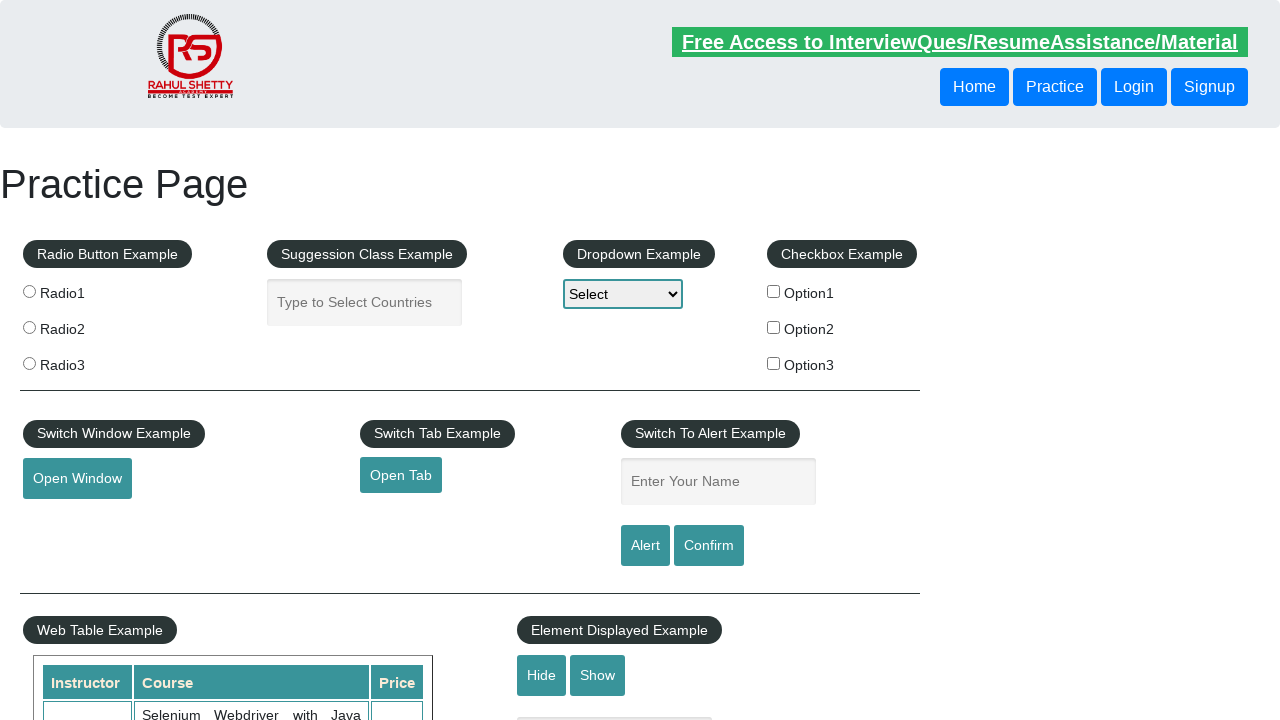

Checked visibility of show-hide element
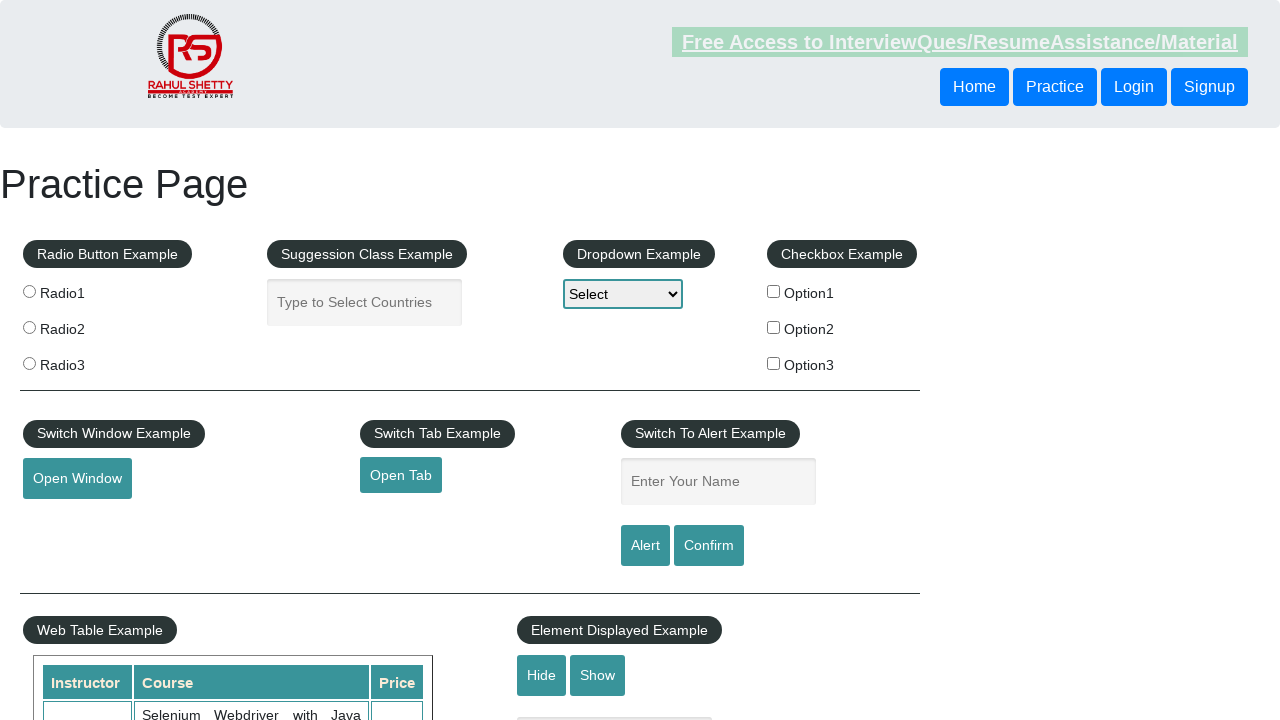

Verified that show-hide element is displayed
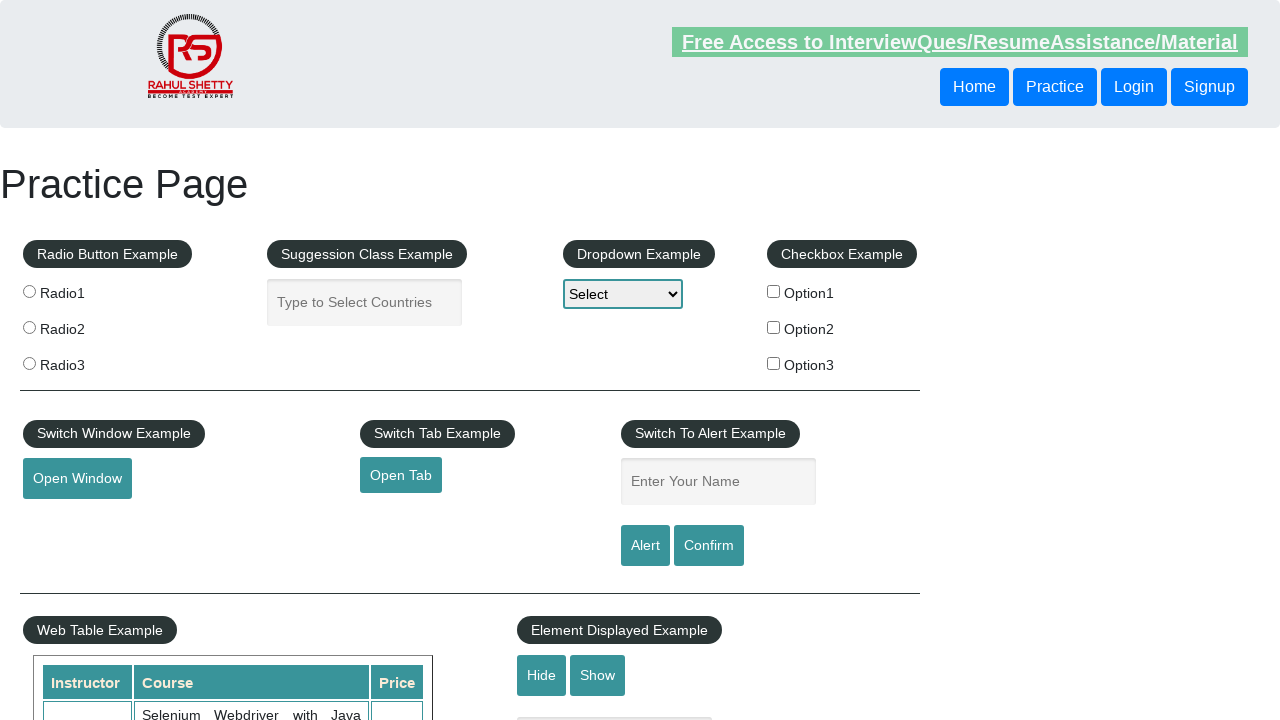

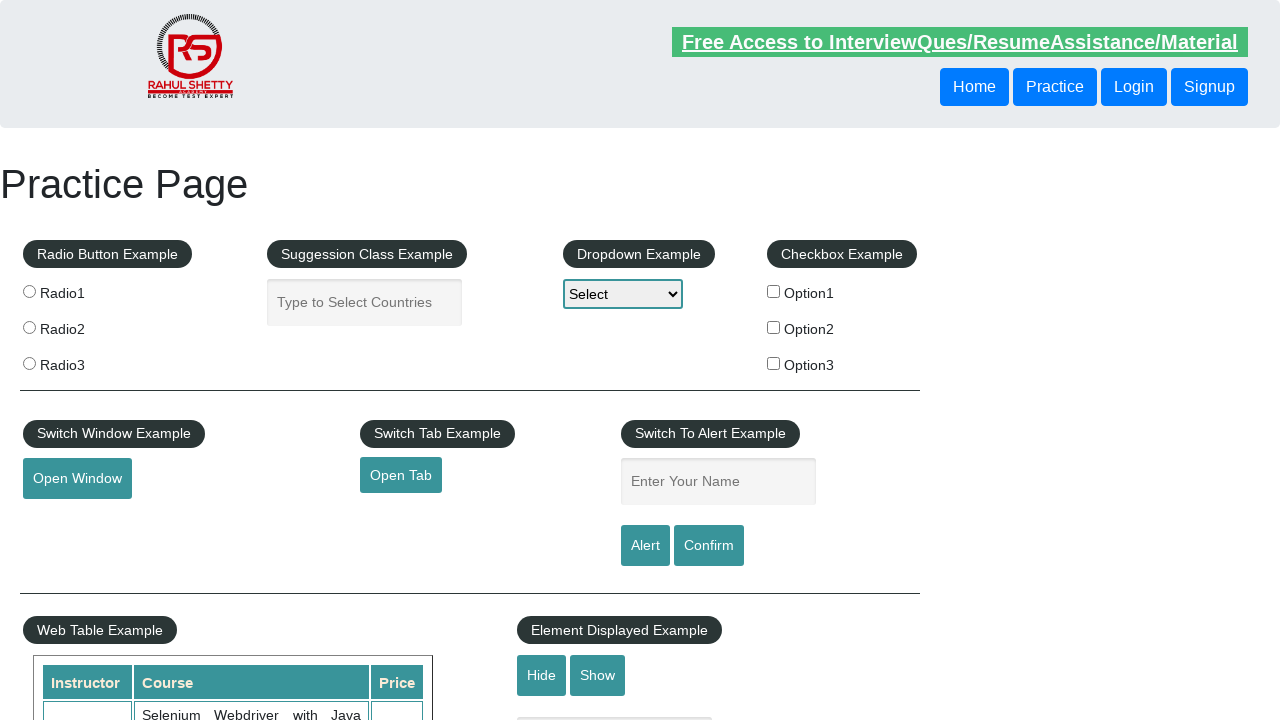